Navigates to the Health Check page by clicking the Health Check link and verifies the page content.

Starting URL: https://health-check-sepia.vercel.app

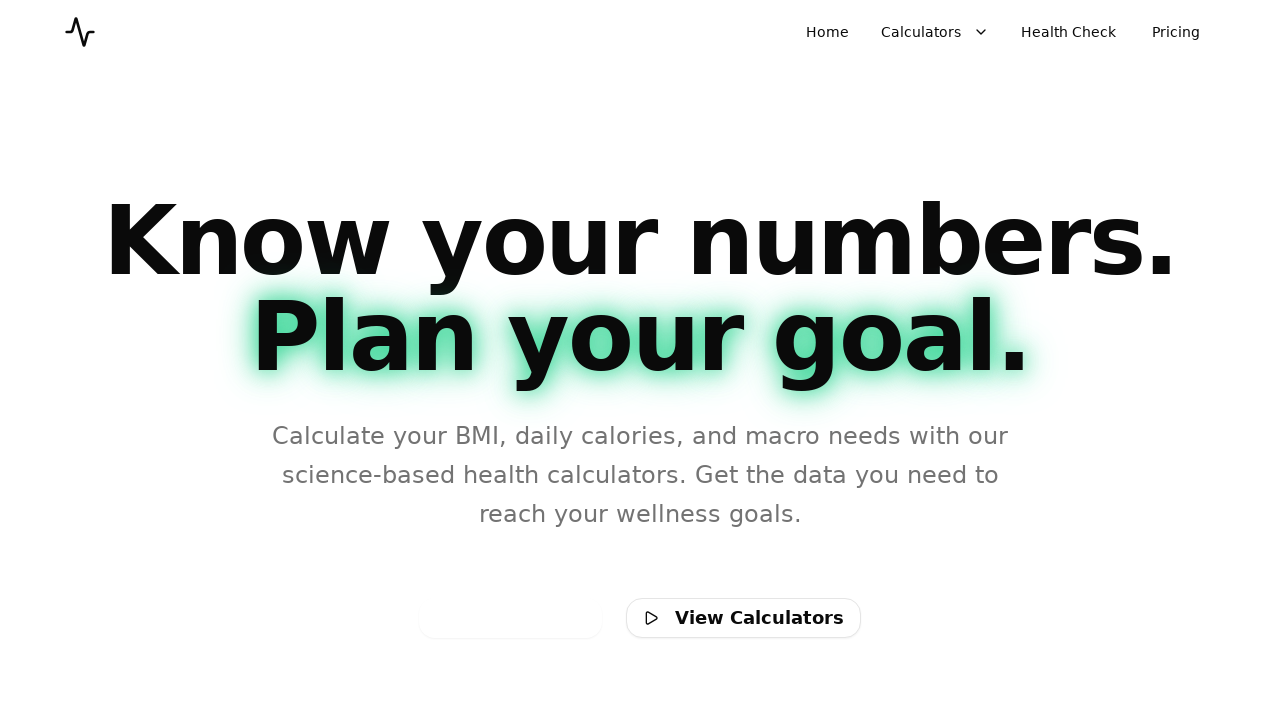

Clicked on Health Check link at (1068, 32) on a:has-text('Health Check')
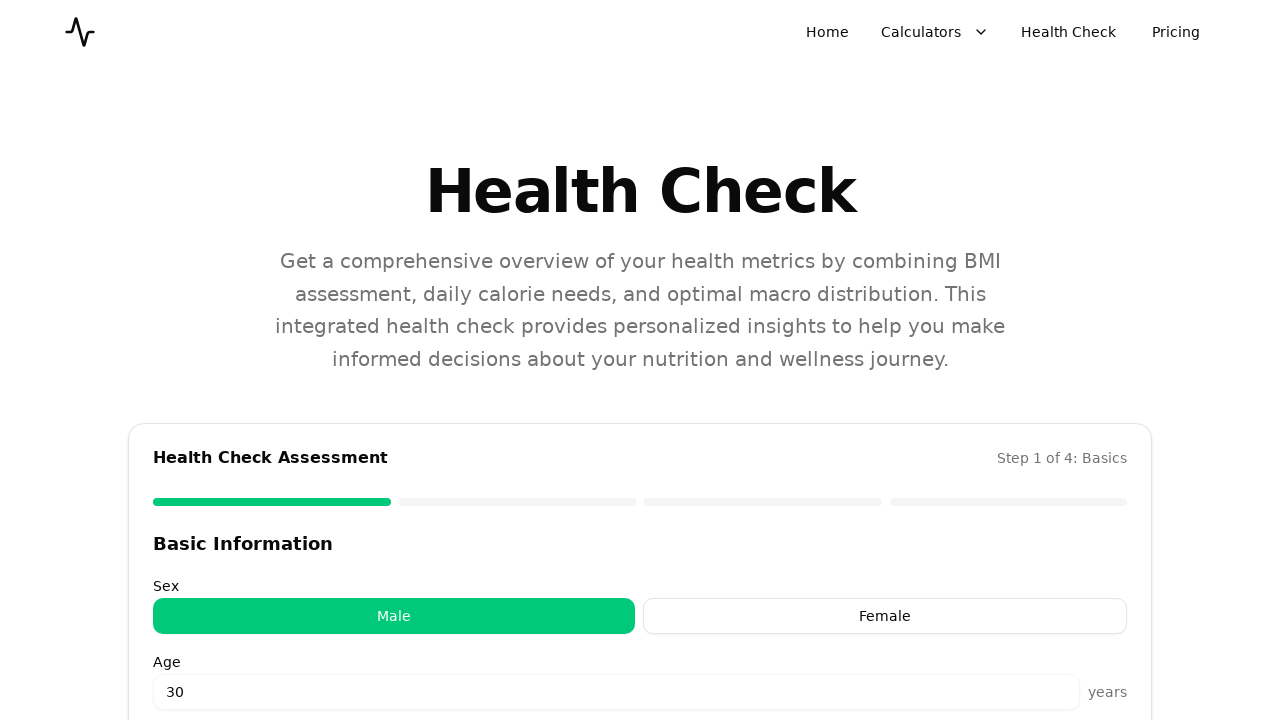

Health Check page URL loaded
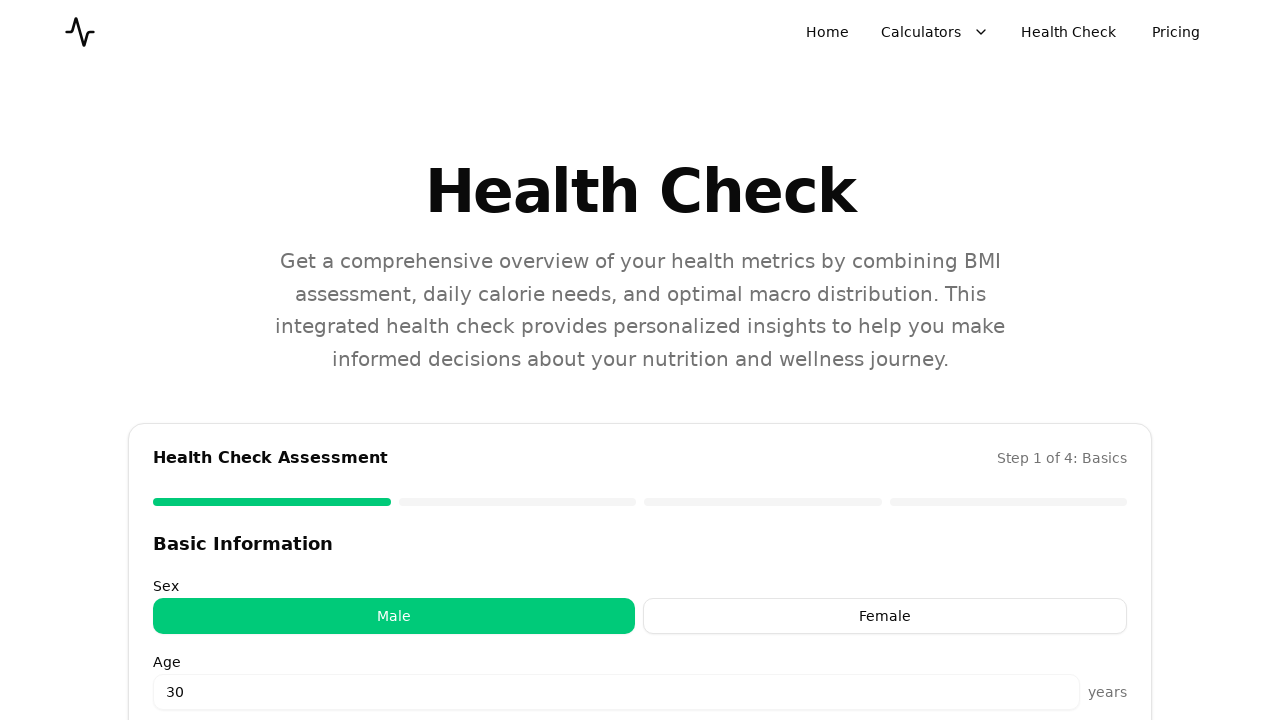

Health Check heading appeared on page
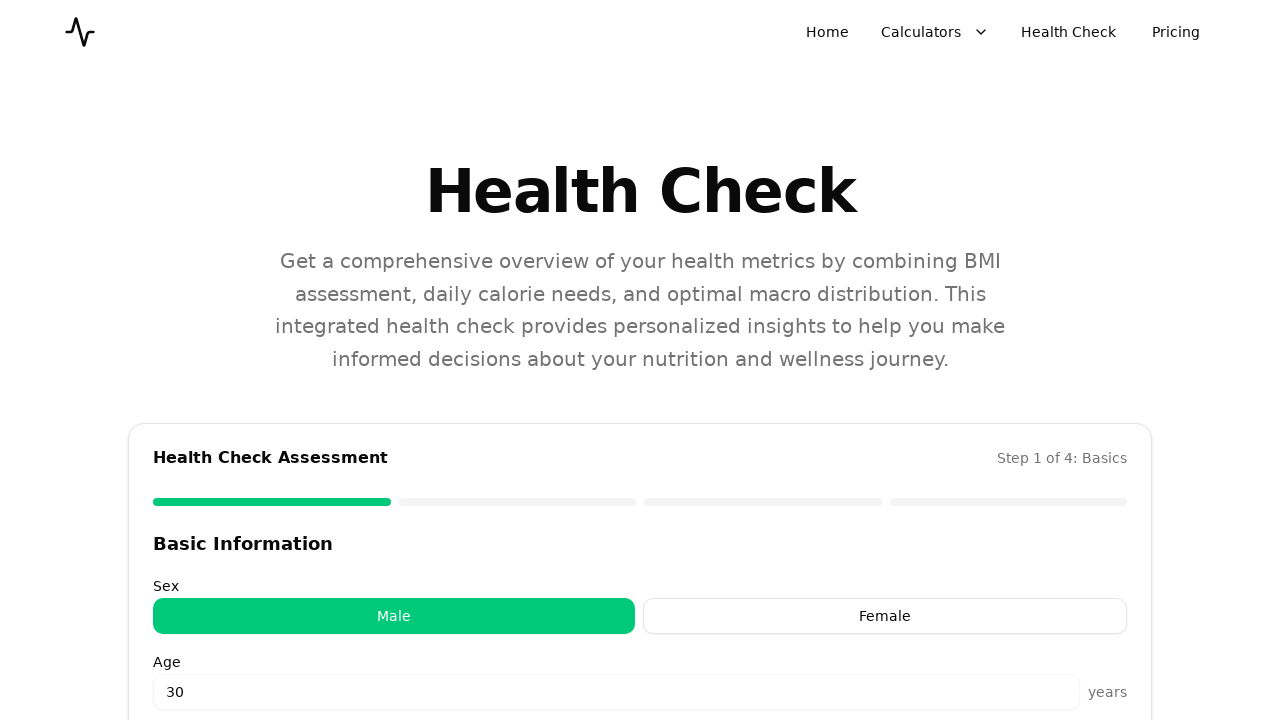

Comprehensive overview text appeared on page
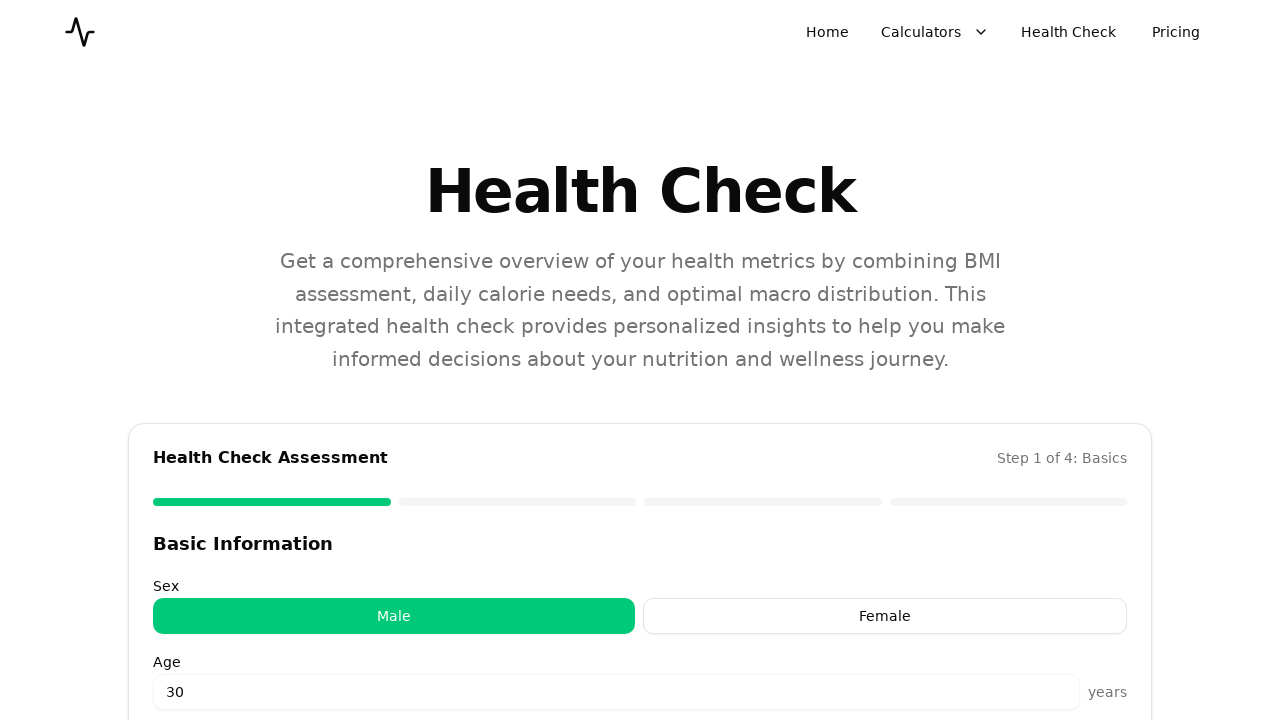

Health Check Assessment text appeared on page
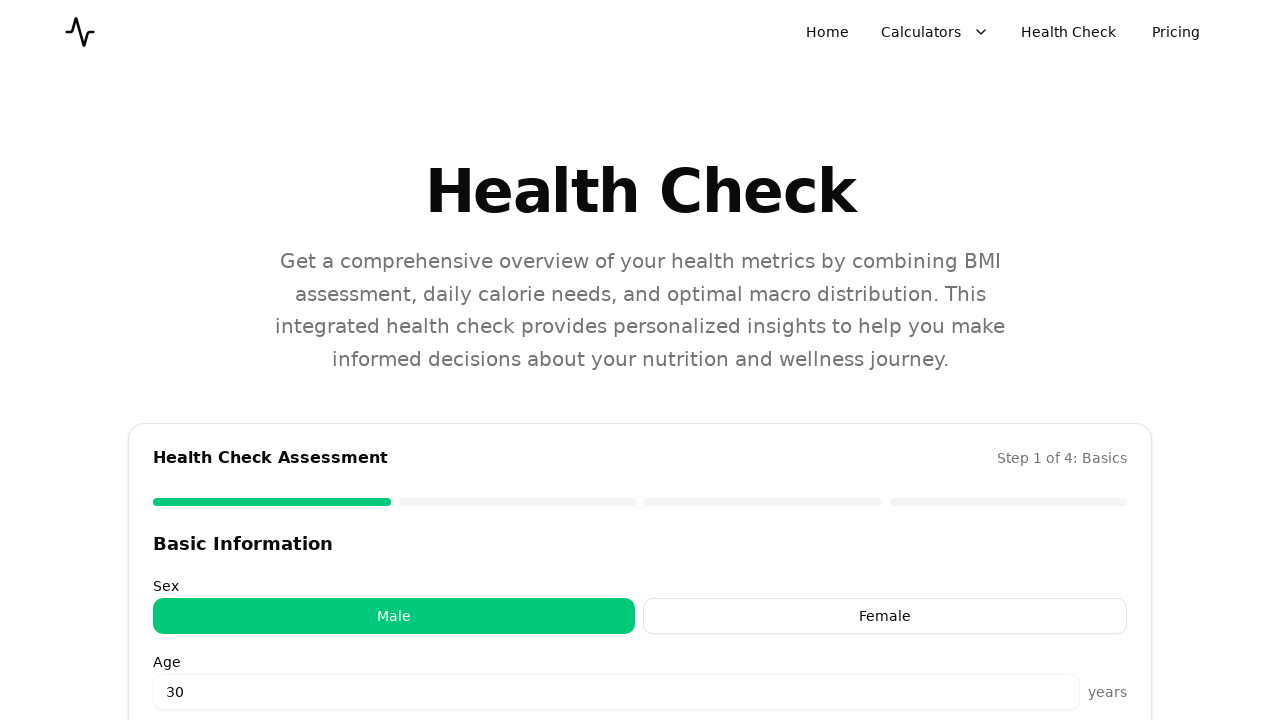

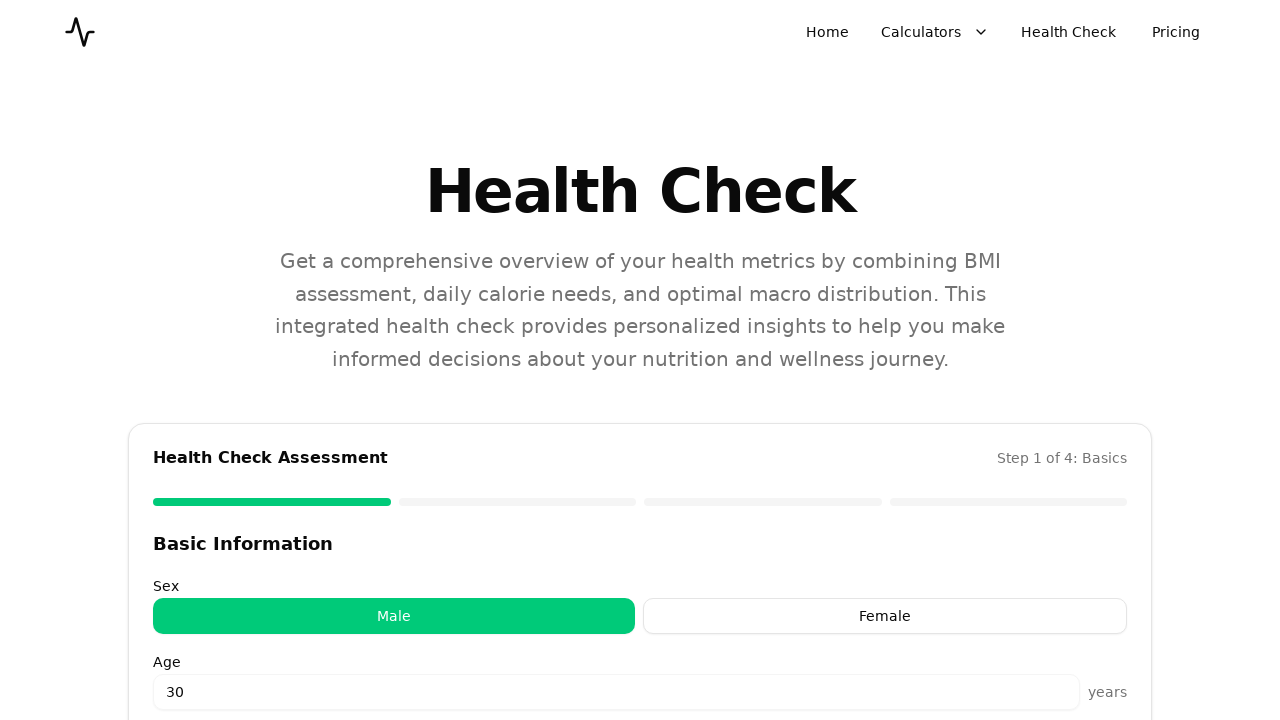